Tests login form validation by entering an incorrect username with correct password and verifying the error message displayed

Starting URL: https://the-internet.herokuapp.com/login

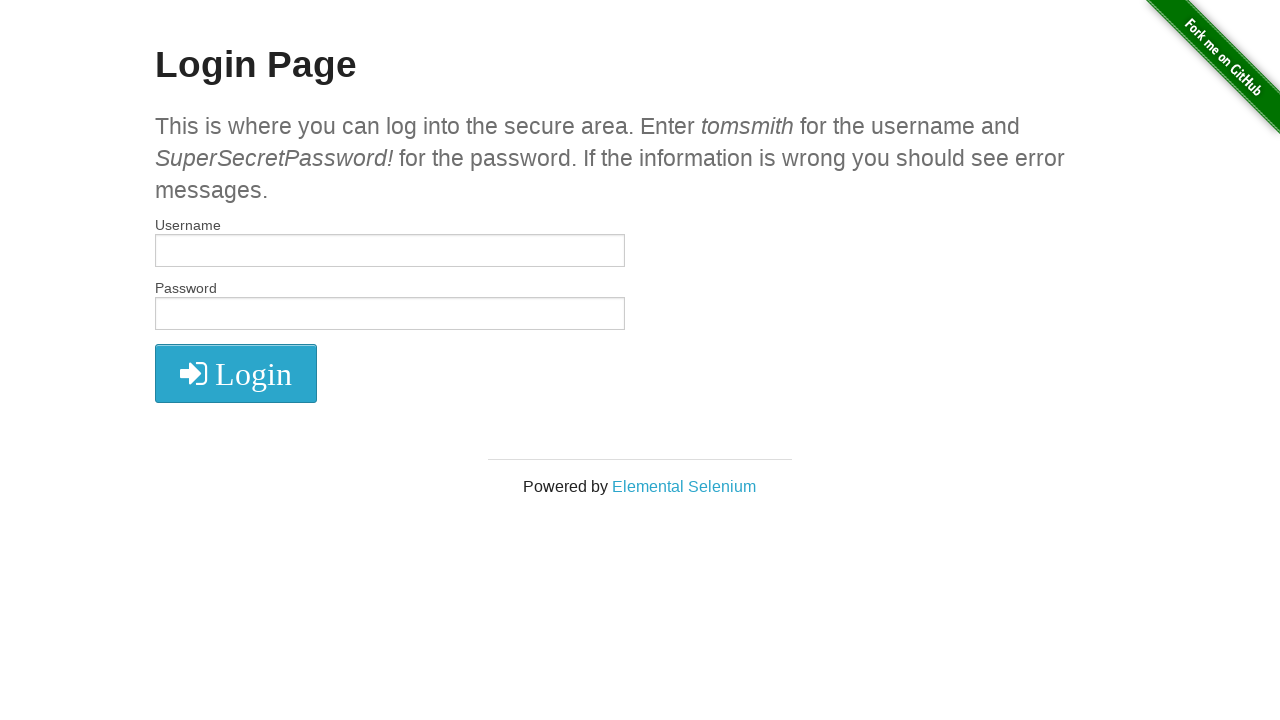

Filled username field with incorrect username 'ronnaumbal' on #username
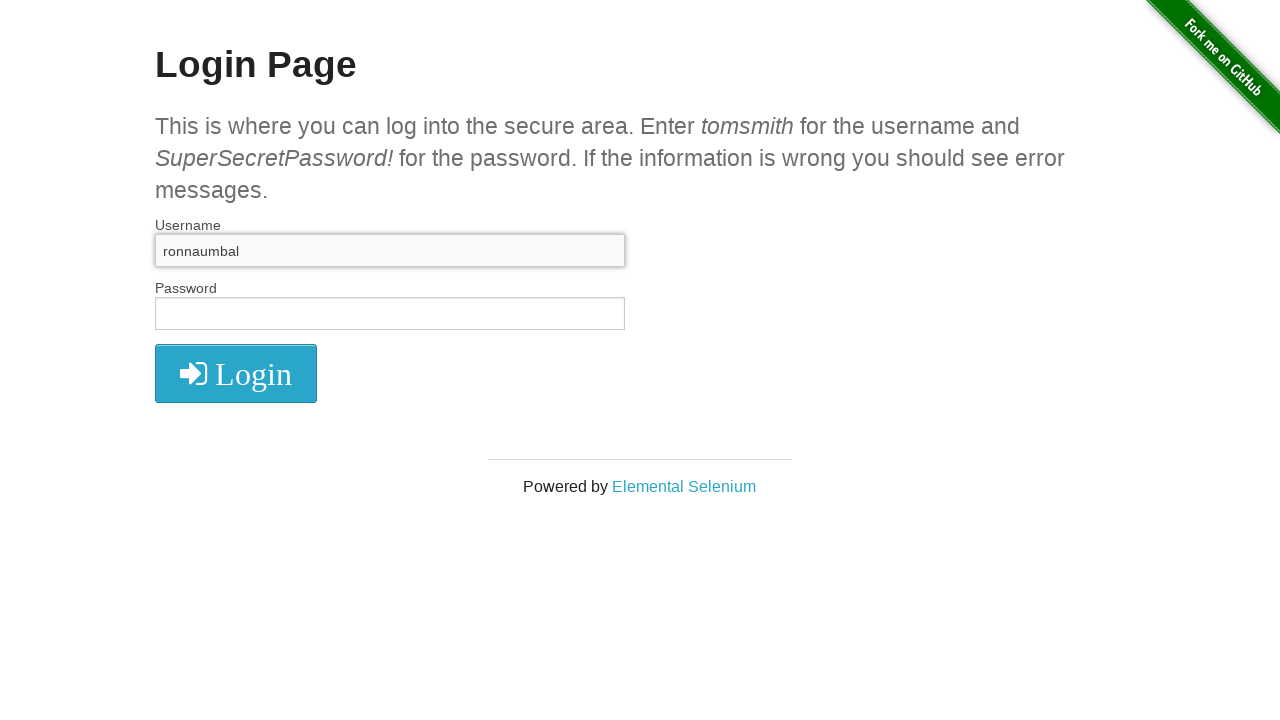

Filled password field with correct password on #password
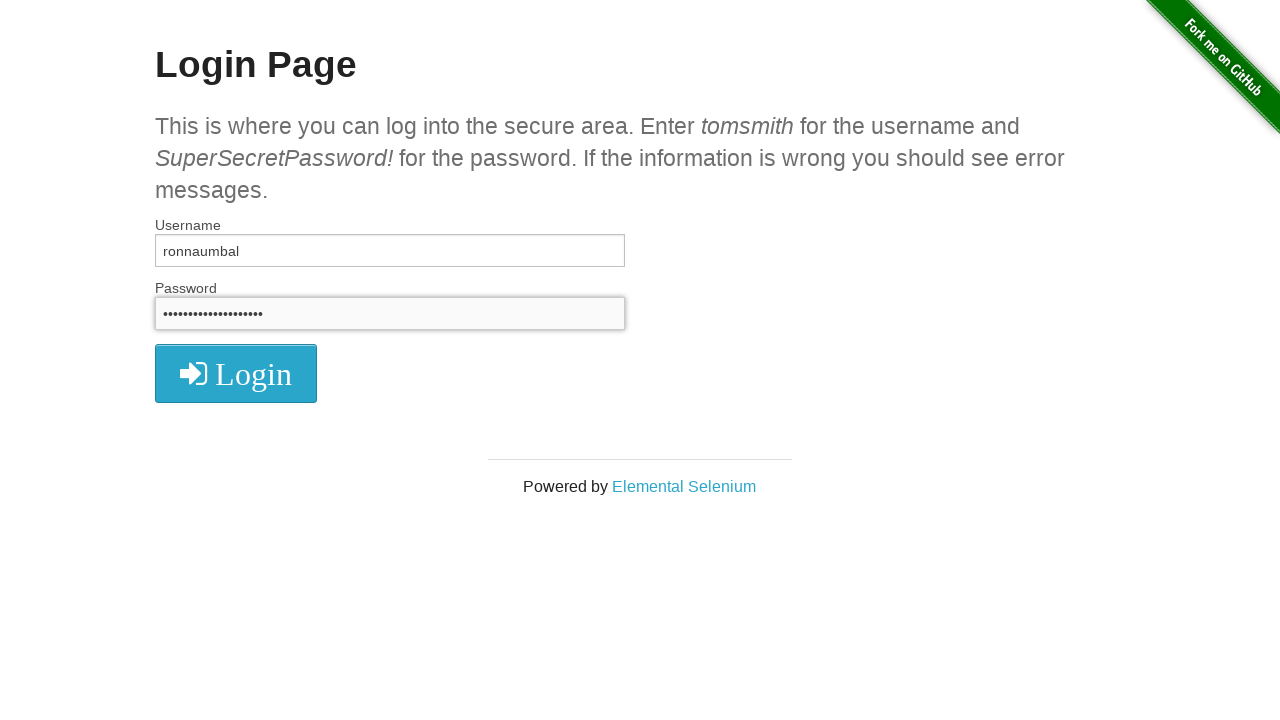

Clicked login button to submit form at (236, 373) on button
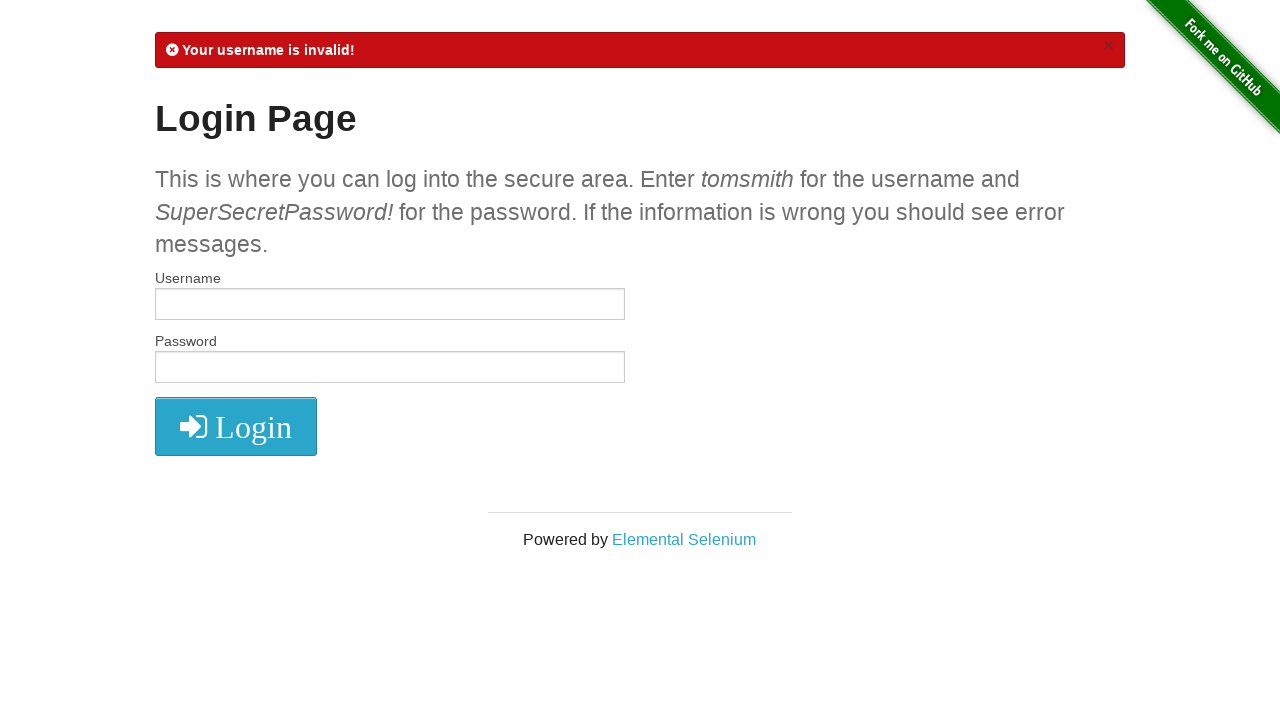

Error message element loaded
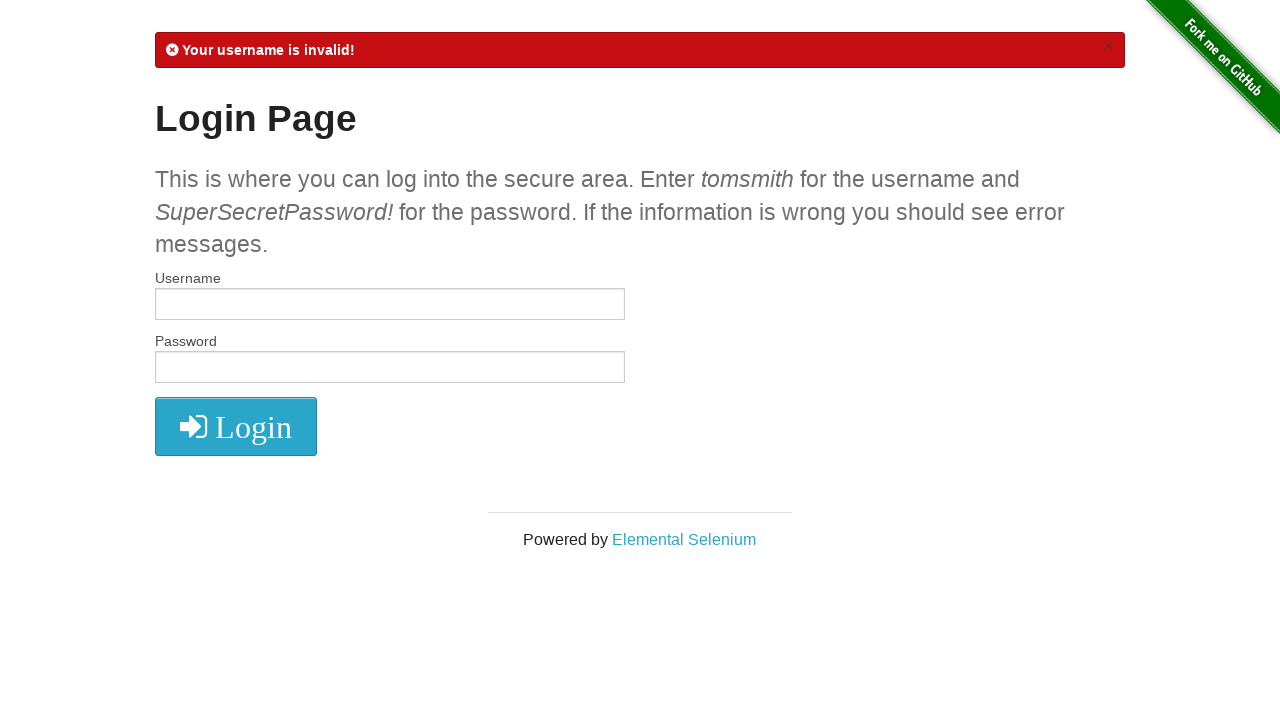

Retrieved error message text: '
            Your username is invalid!
            ×
          '
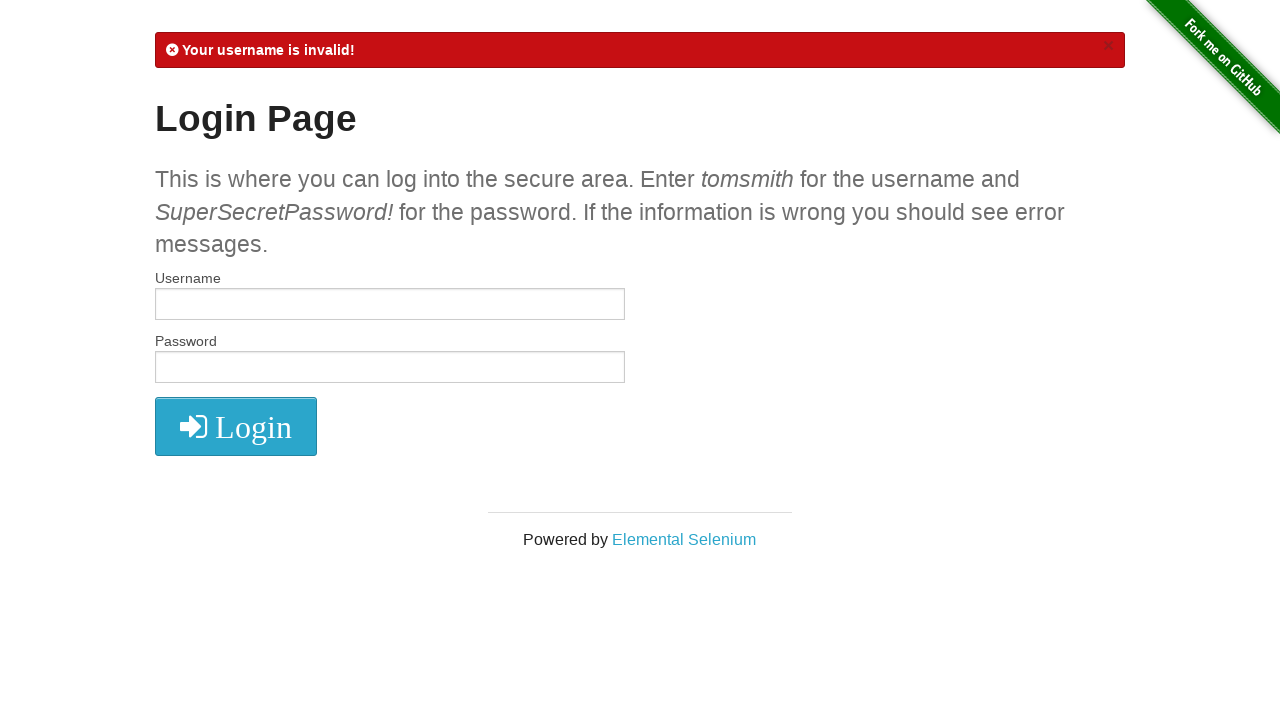

Verified error message contains 'Your username is invalid!' text
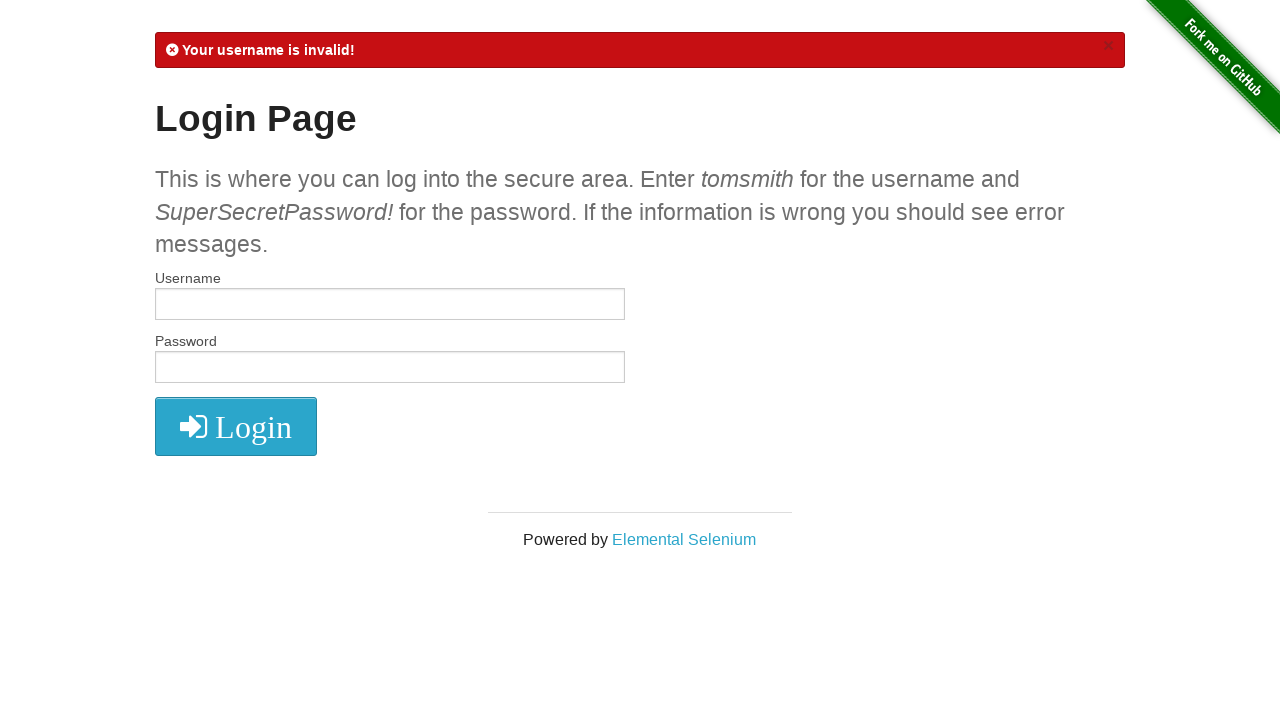

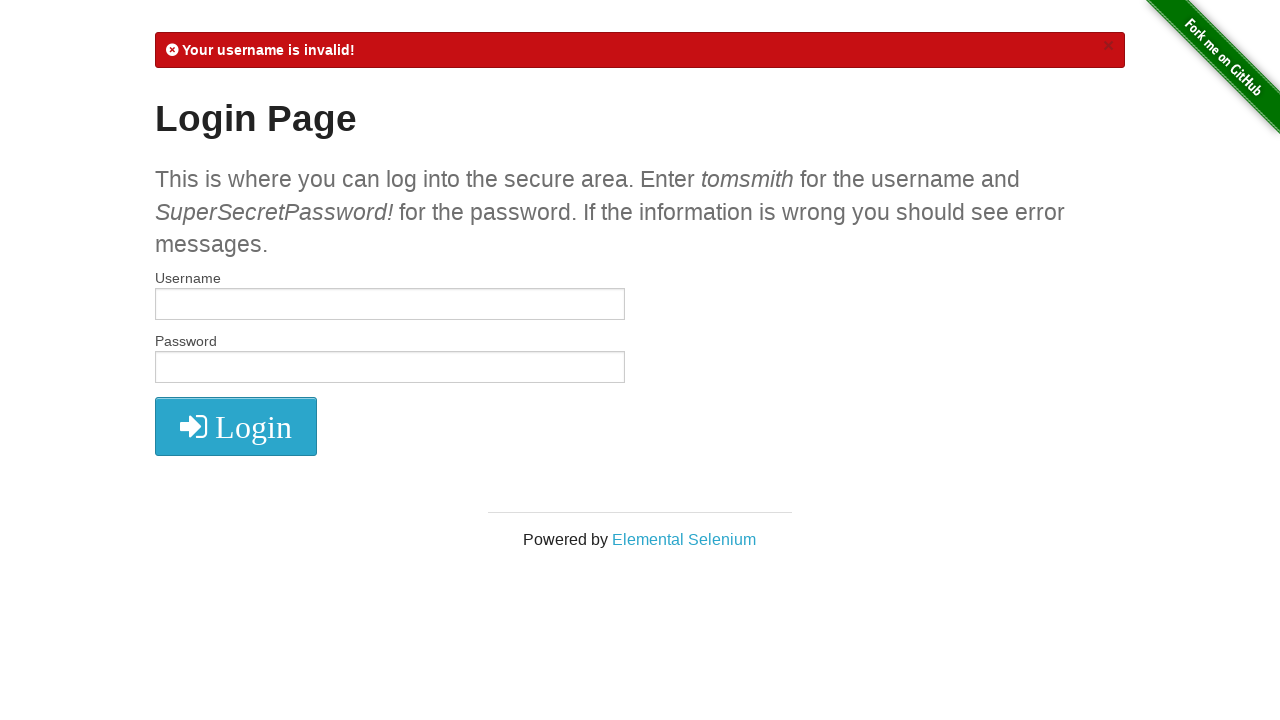